Tests a form submission flow by extracting a value from an element's attribute, performing a mathematical calculation (log of absolute value of 12*sin(x)), filling in the answer, checking a checkbox, clicking a radio button, and submitting the form.

Starting URL: http://suninjuly.github.io/get_attribute.html

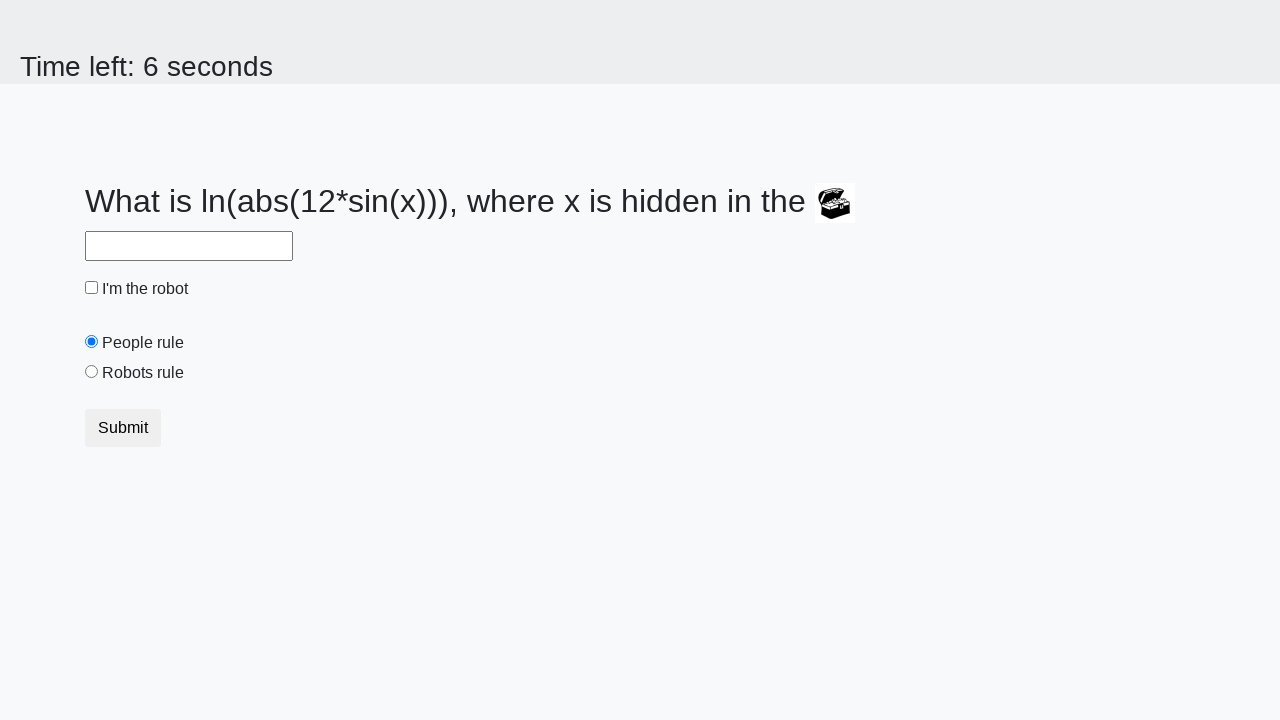

Located treasure element with ID 'treasure'
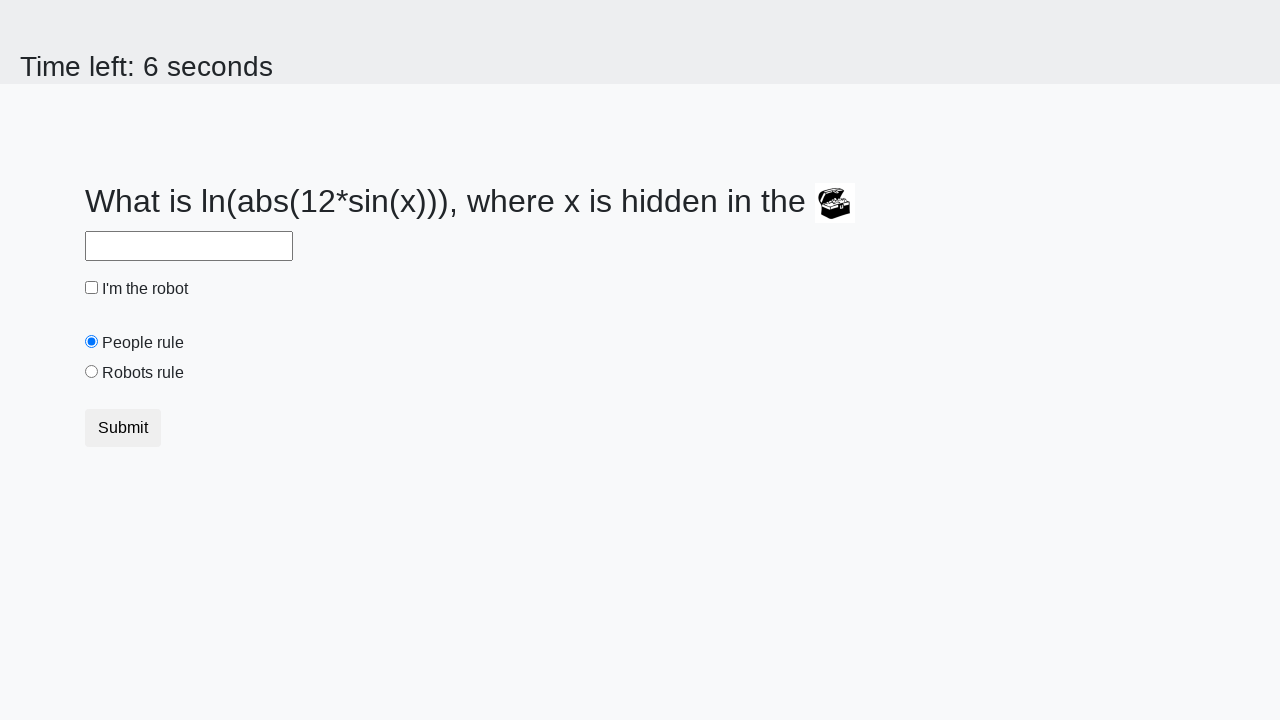

Extracted 'valuex' attribute value: 771
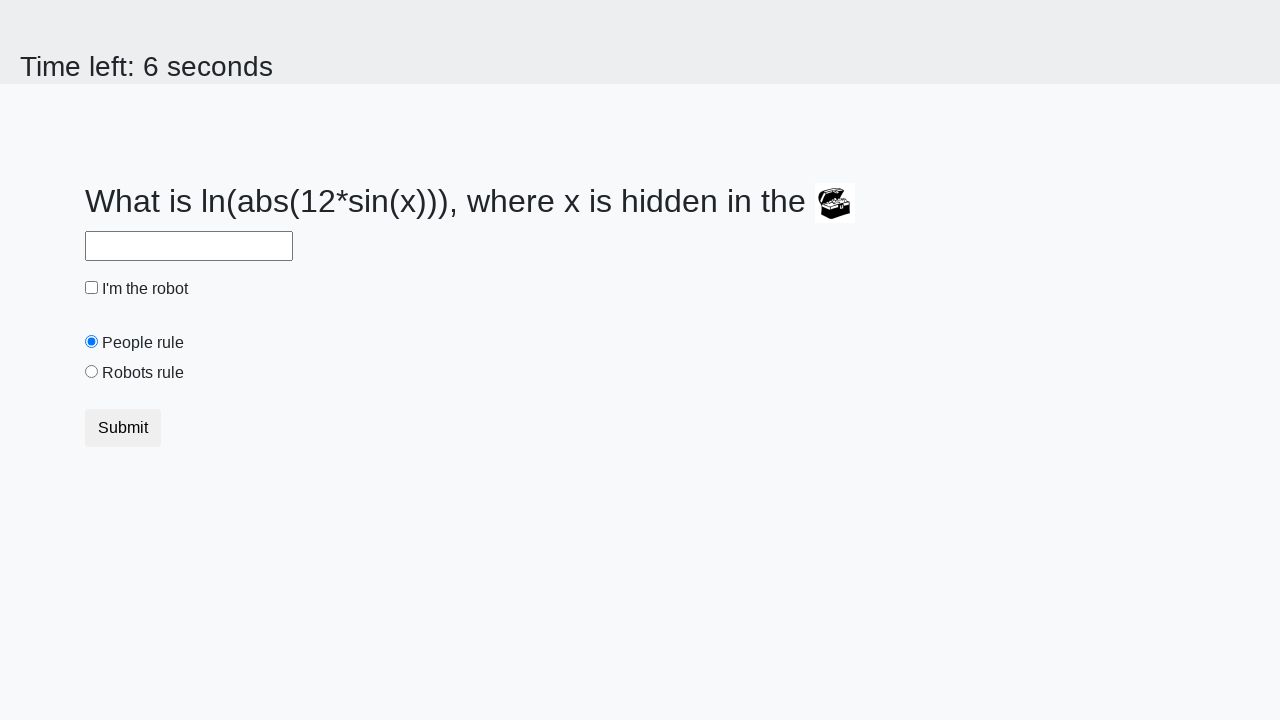

Calculated answer using log(abs(12*sin(771))) = 2.4504532170951365
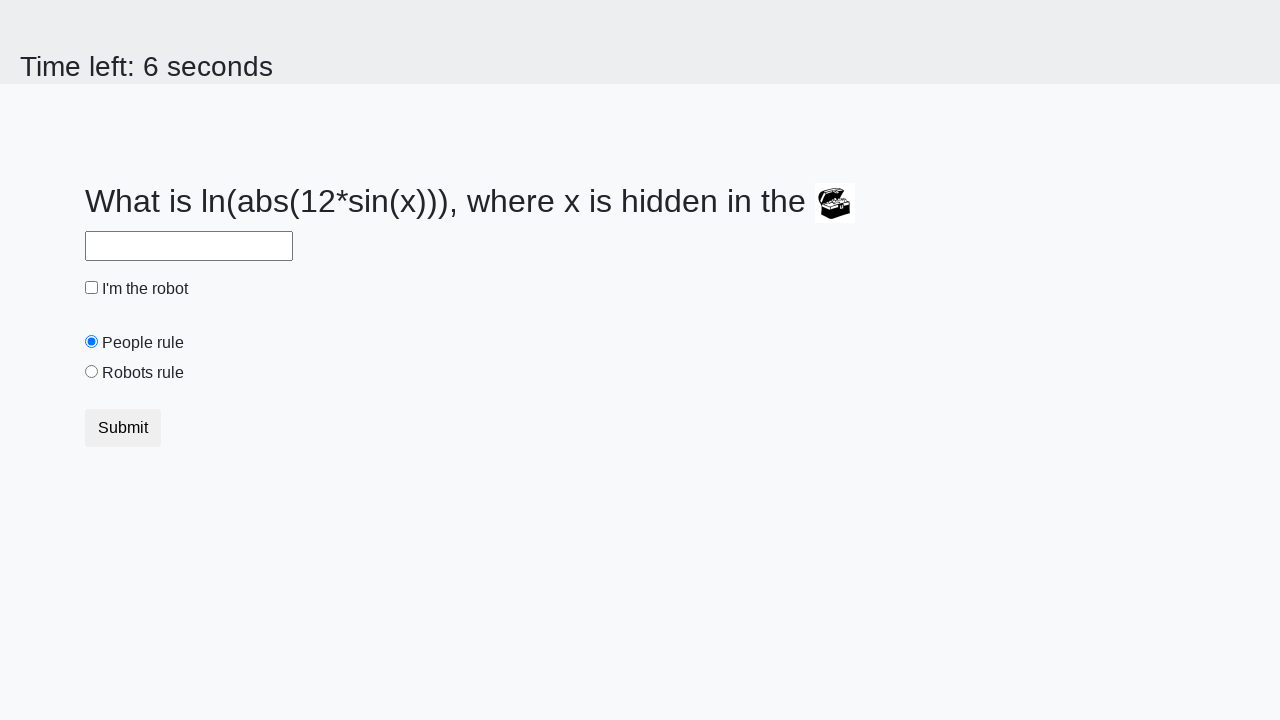

Filled answer field with calculated value: 2.4504532170951365 on #answer
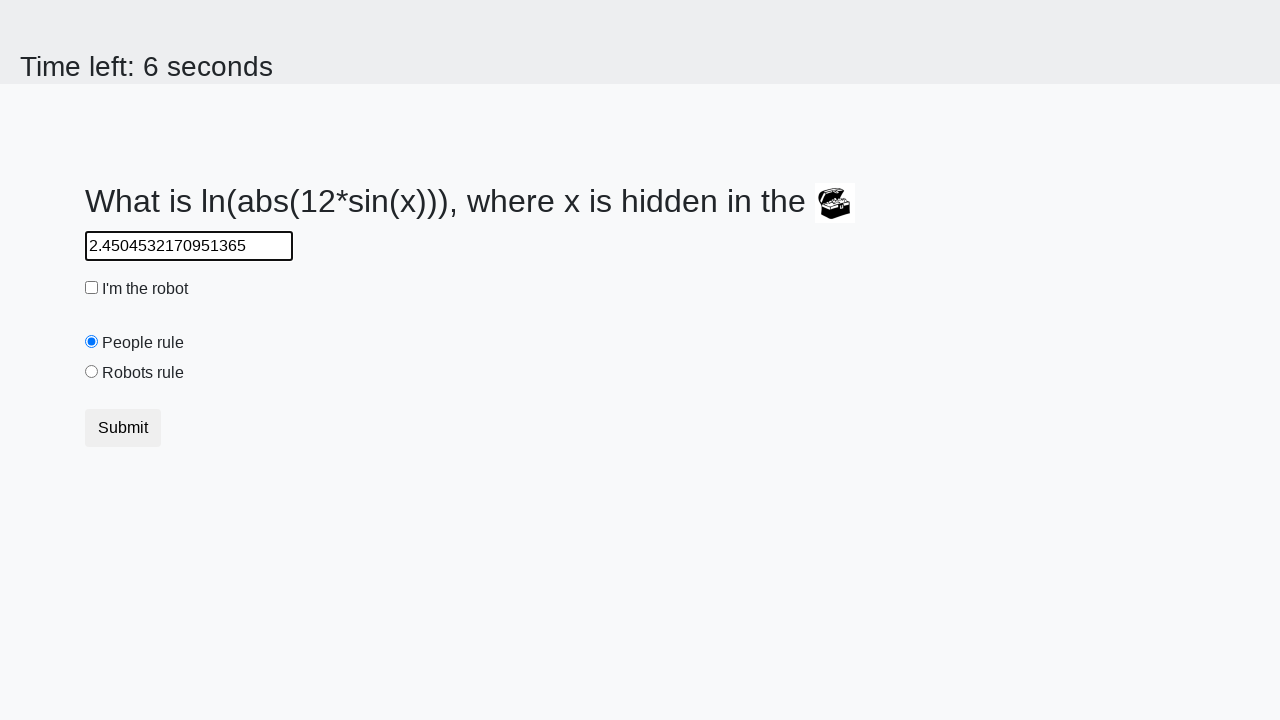

Checked the robot checkbox at (92, 288) on #robotCheckbox
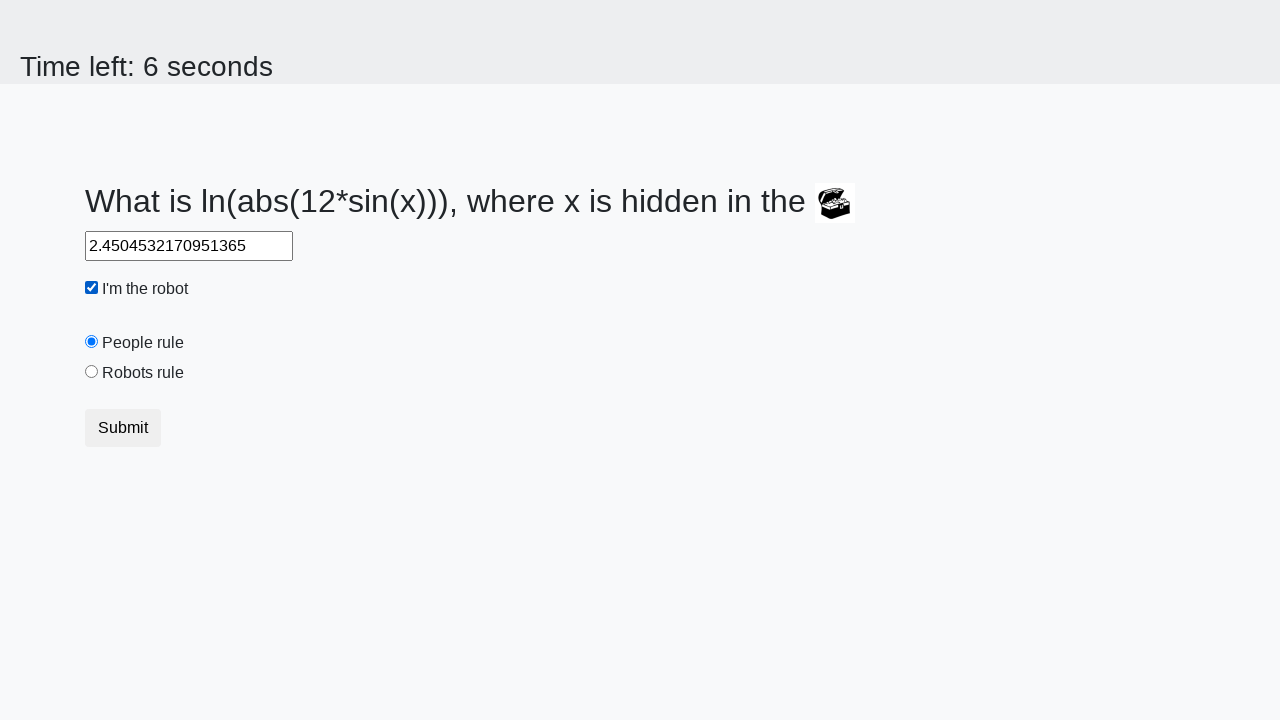

Clicked the 'robots rule' radio button at (92, 372) on #robotsRule
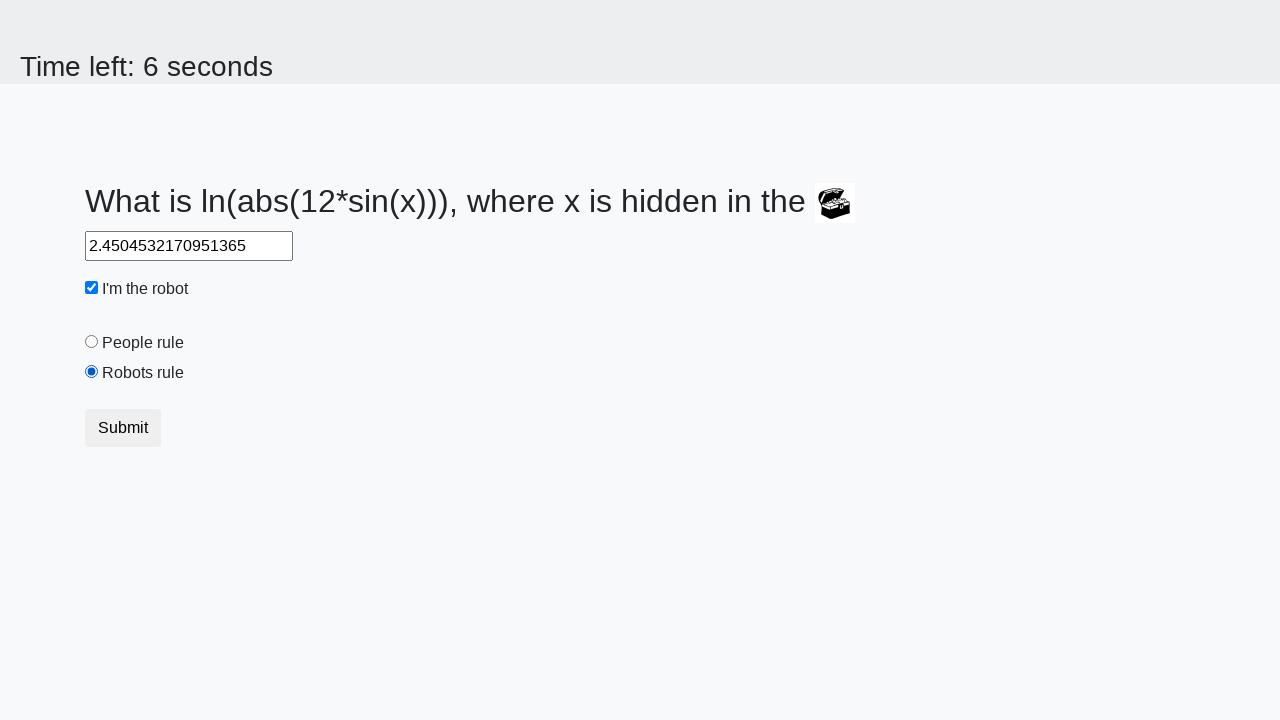

Clicked the submit button to submit the form at (123, 428) on button.btn
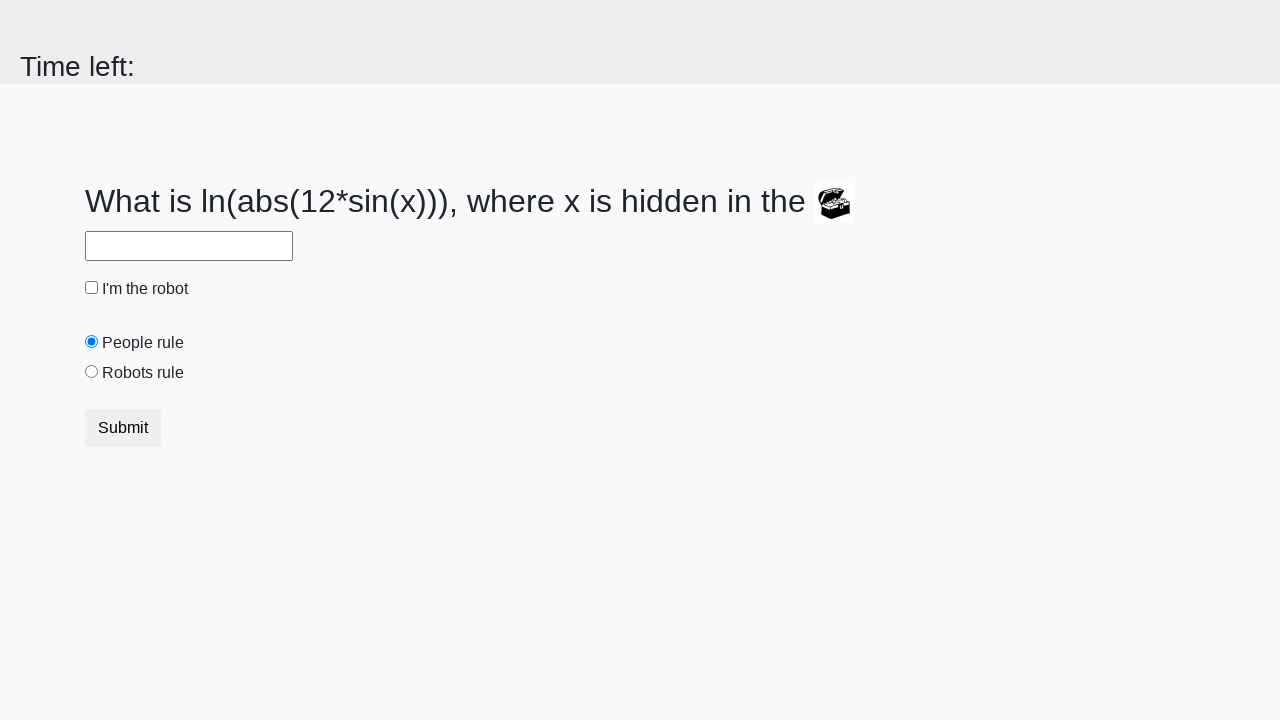

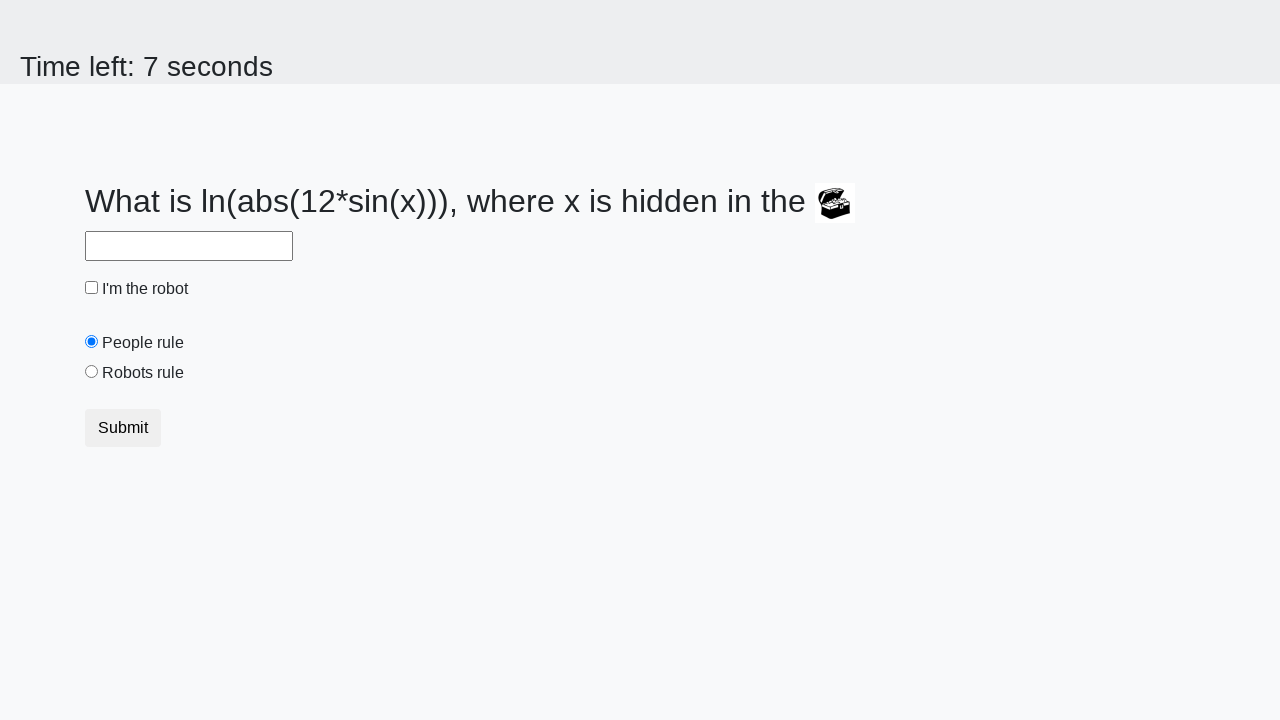